Tests dropdown selection by selecting Option 1 and then Option 2

Starting URL: http://the-internet.herokuapp.com/dropdown

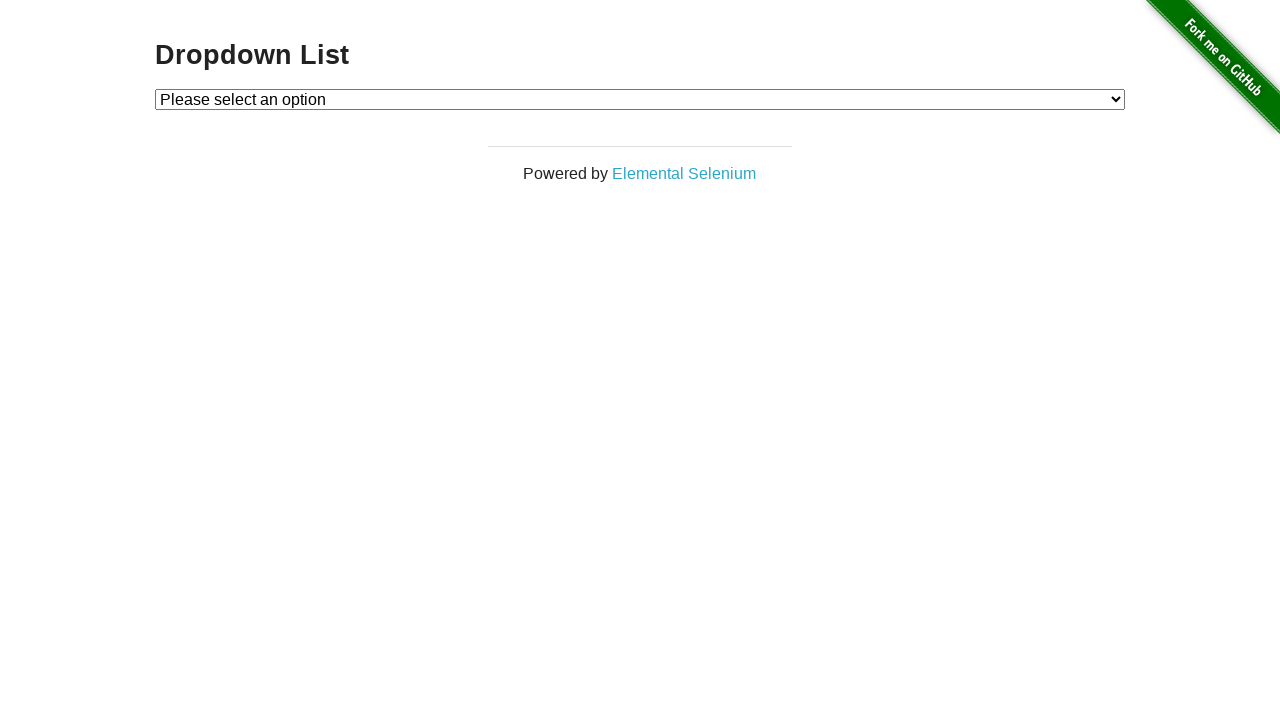

Selected Option 1 from dropdown on #dropdown
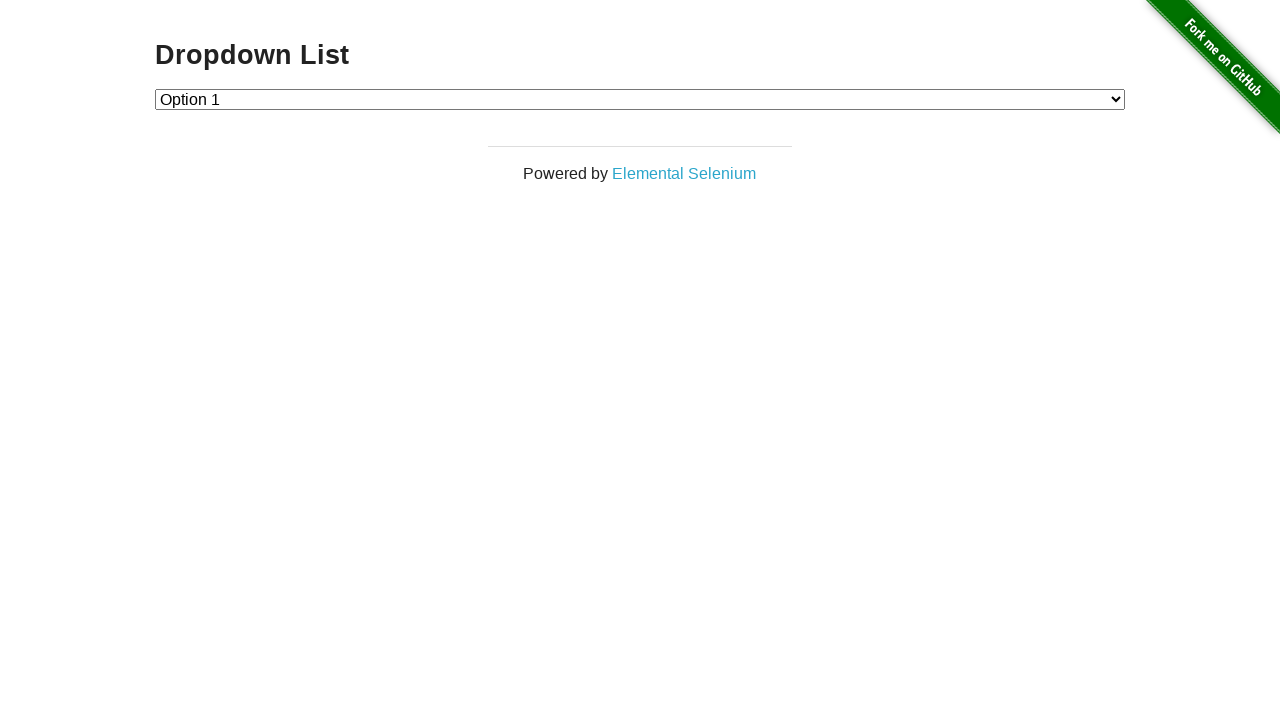

Selected Option 2 from dropdown on #dropdown
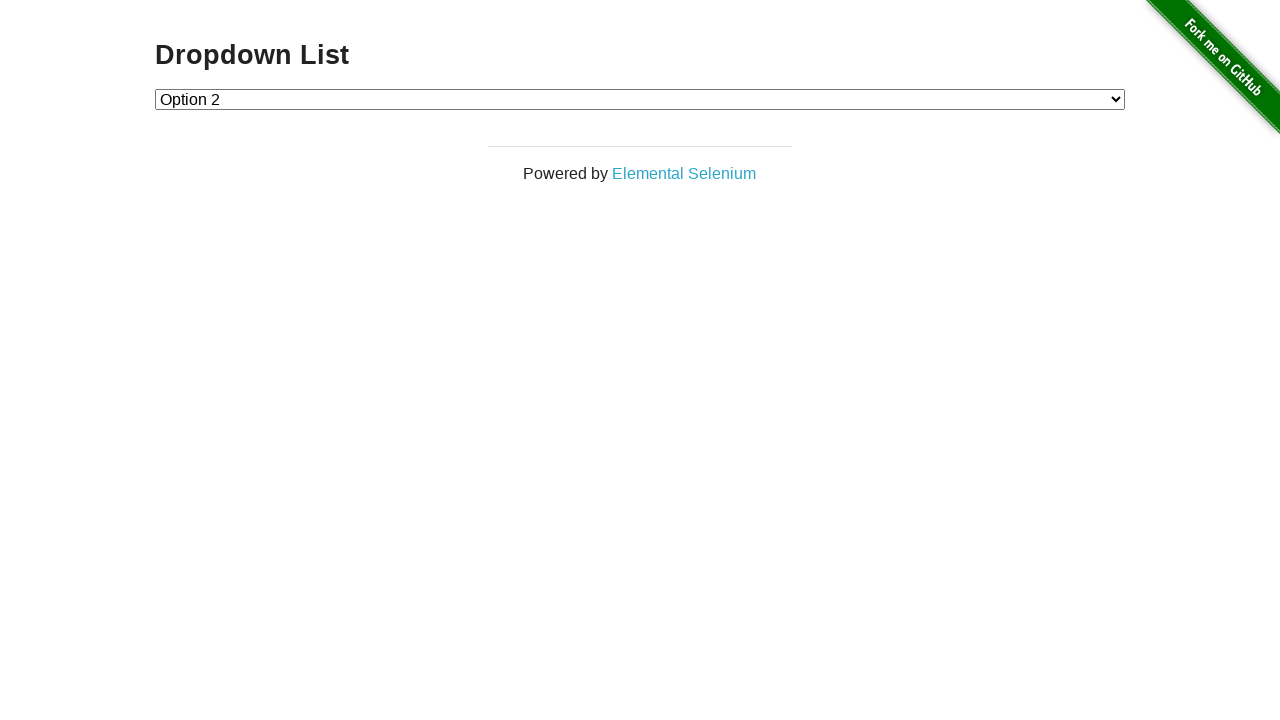

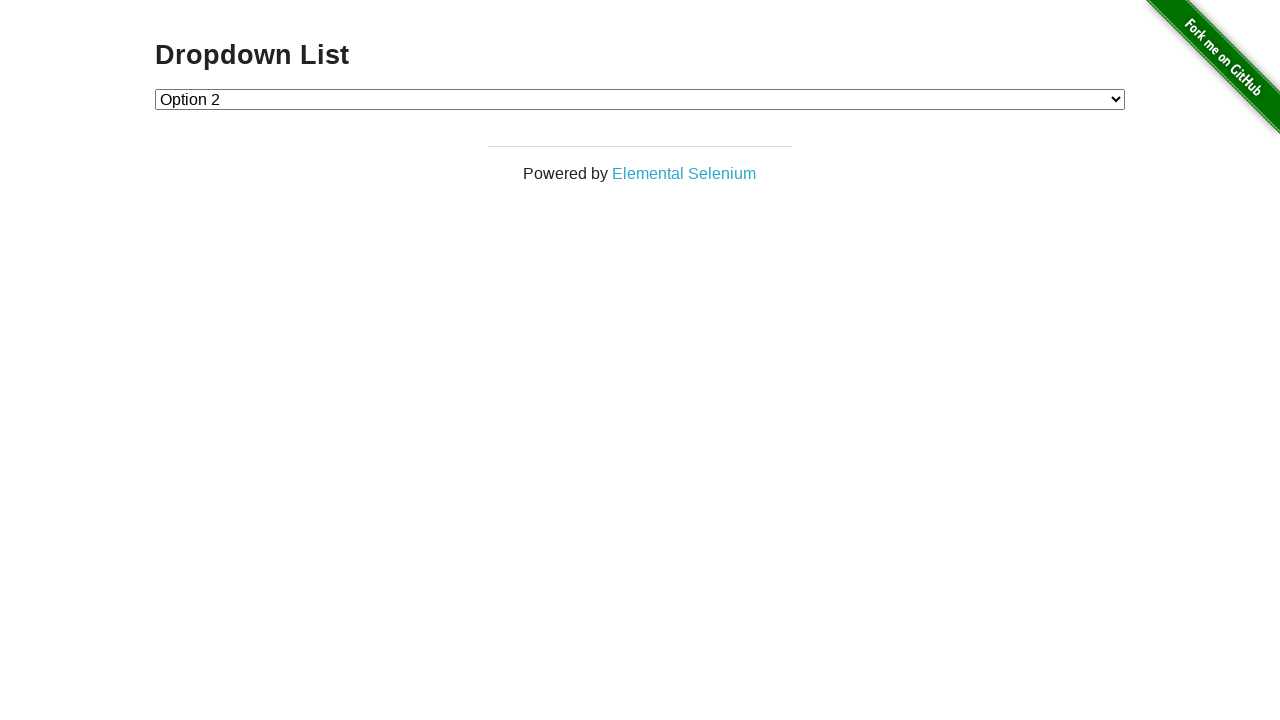